Tests double-click functionality by switching to an iframe and double-clicking on a text element to change its color, then verifying the style attribute contains red

Starting URL: https://www.w3schools.com/tags/tryit.asp?filename=tryhtml5_ev_ondblclick2

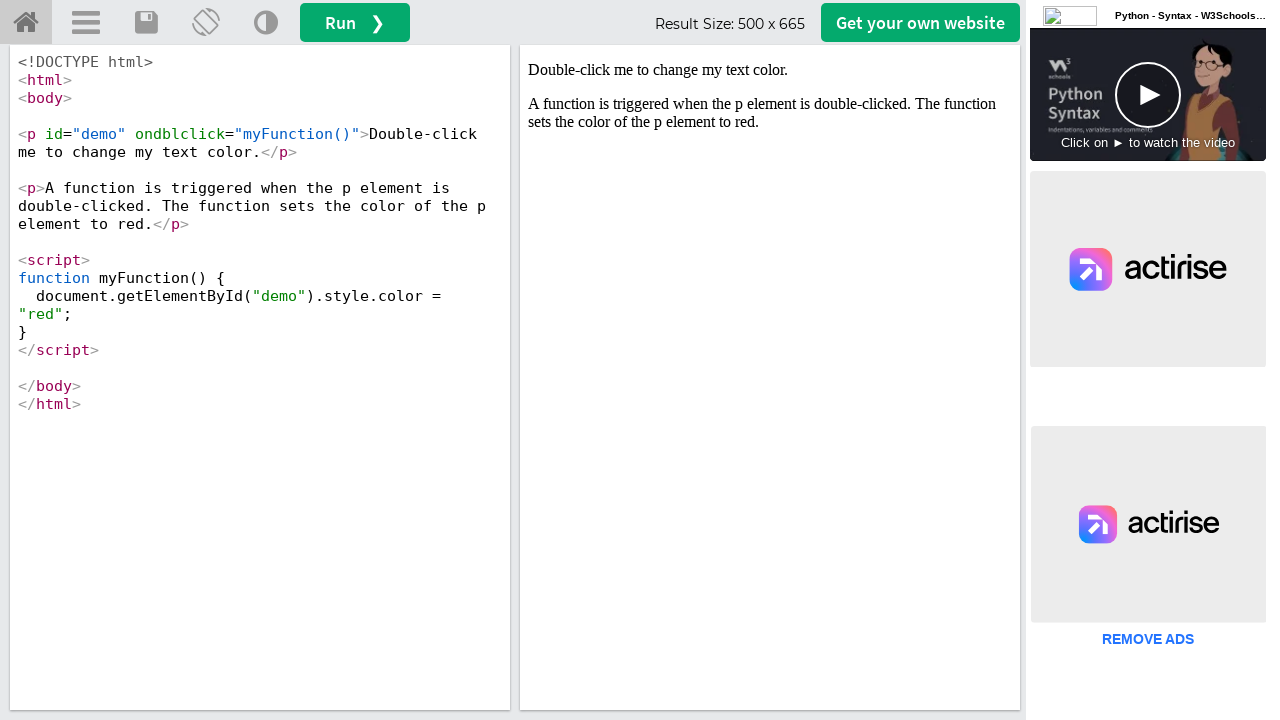

Located iframe with id 'iframeResult'
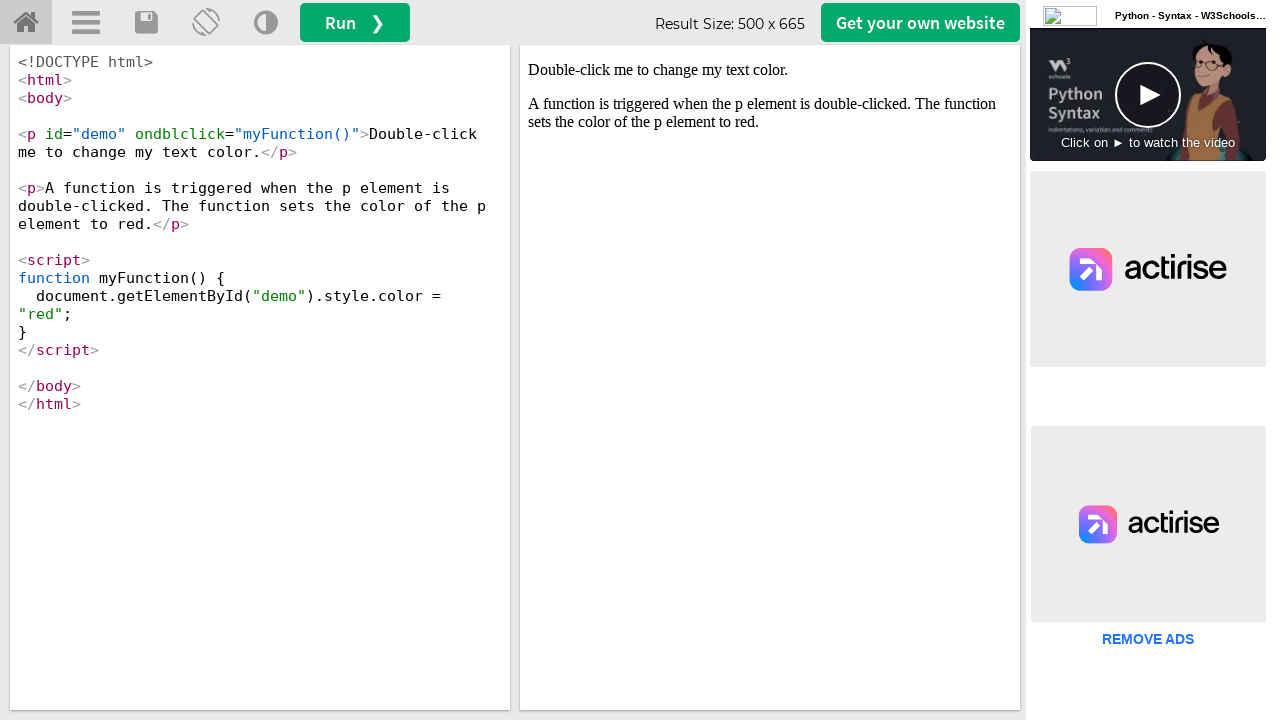

Double-clicked on element with id 'demo' to change its color at (770, 70) on #iframeResult >> internal:control=enter-frame >> #demo
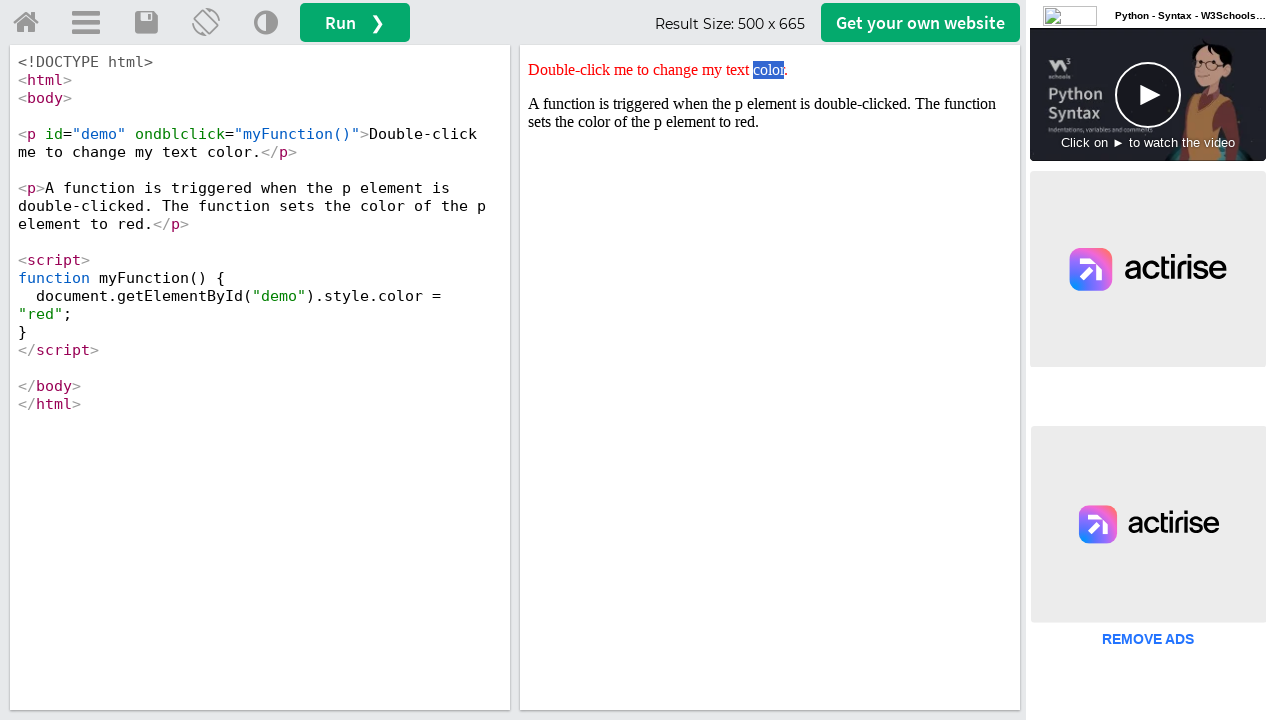

Located text element with id 'demo' to verify style change
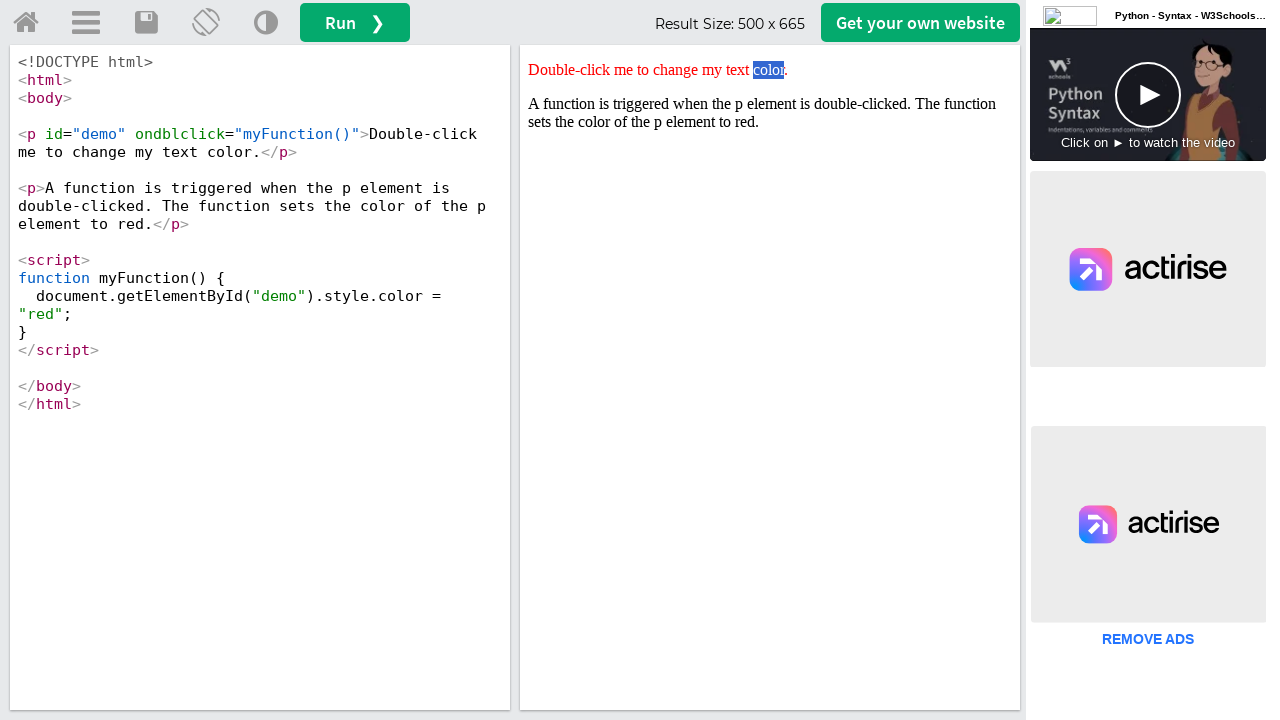

Retrieved style attribute from element
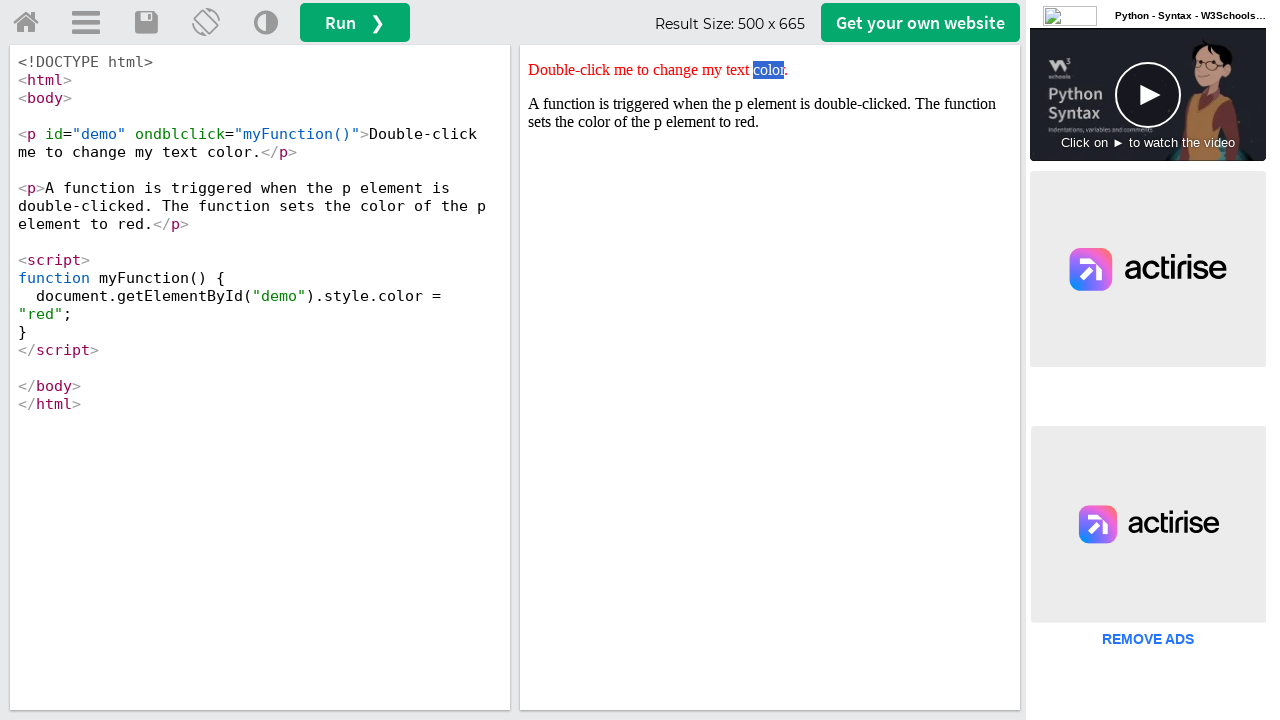

Verified that style attribute contains 'red'
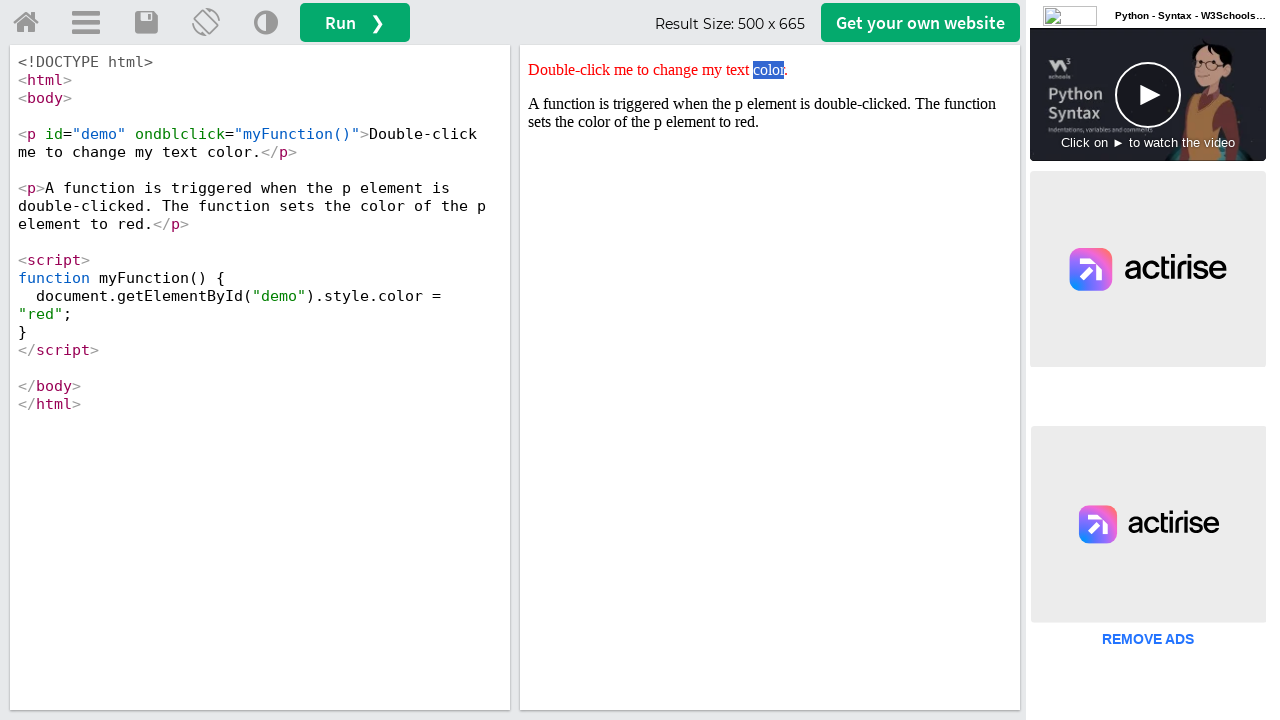

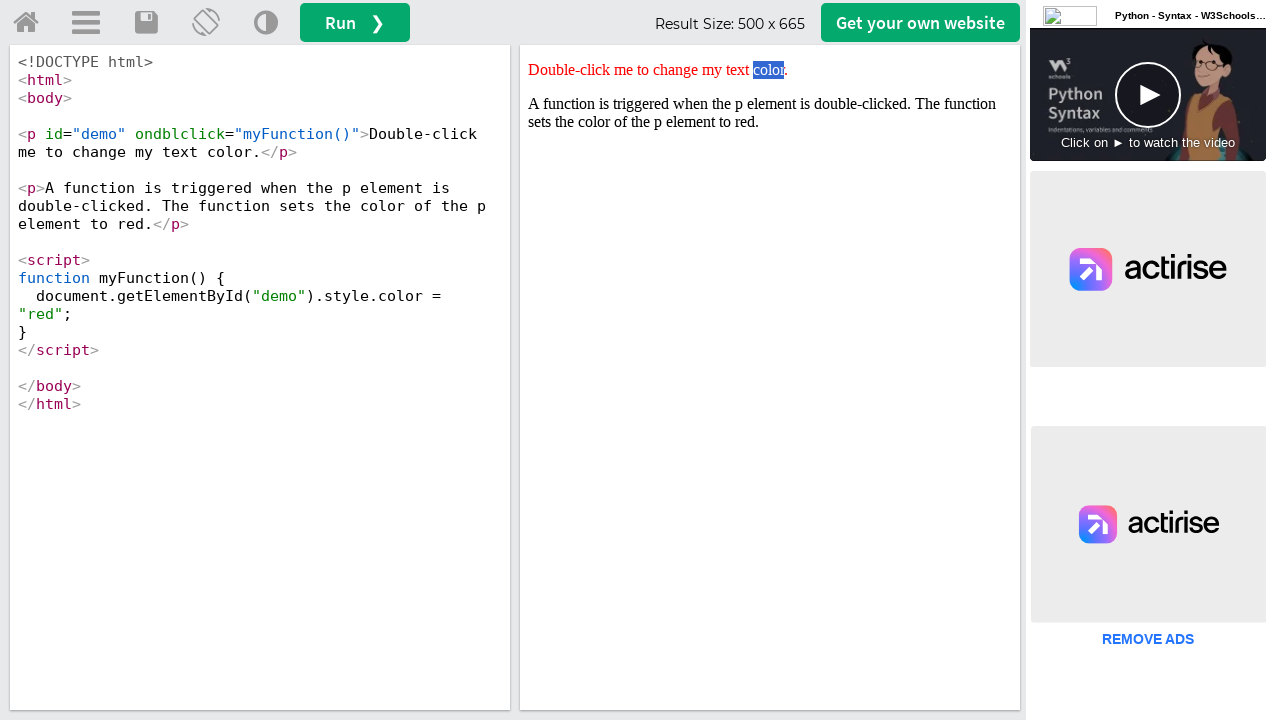